Tests that multiplying 4 by 0 results in 0

Starting URL: https://testsheepnz.github.io/BasicCalculator

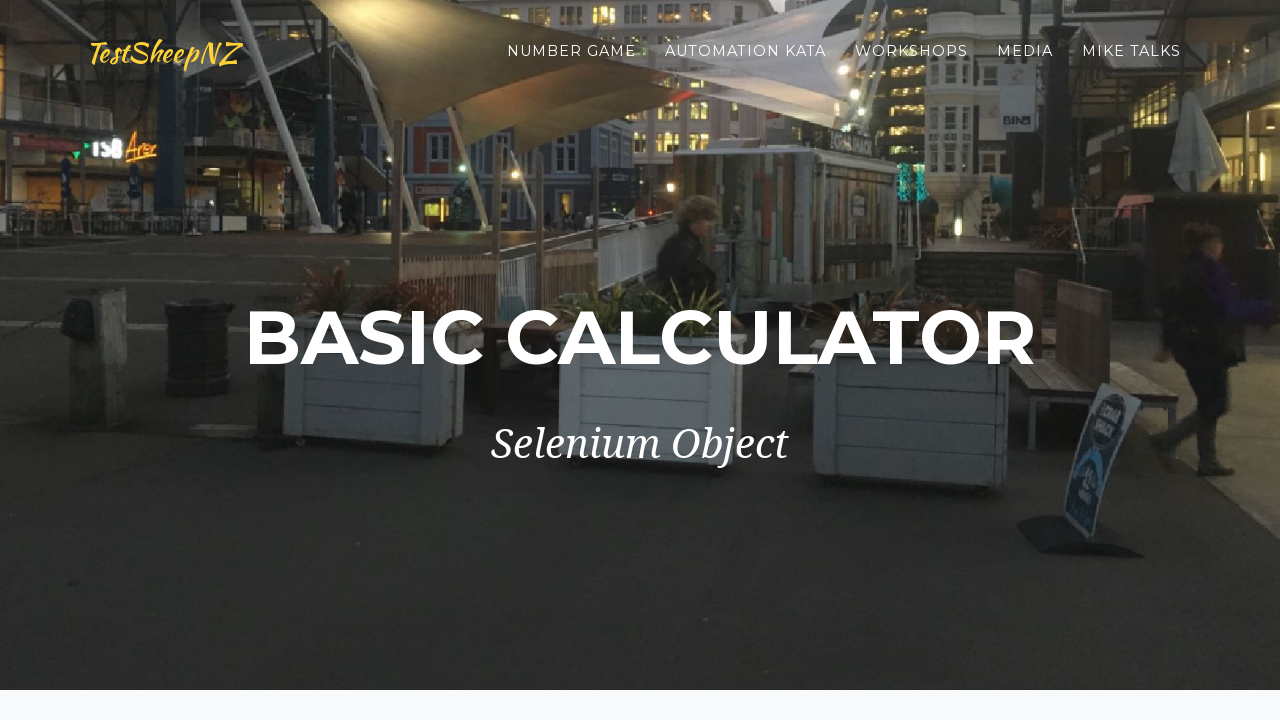

Selected 'Prototype' build version on #selectBuild
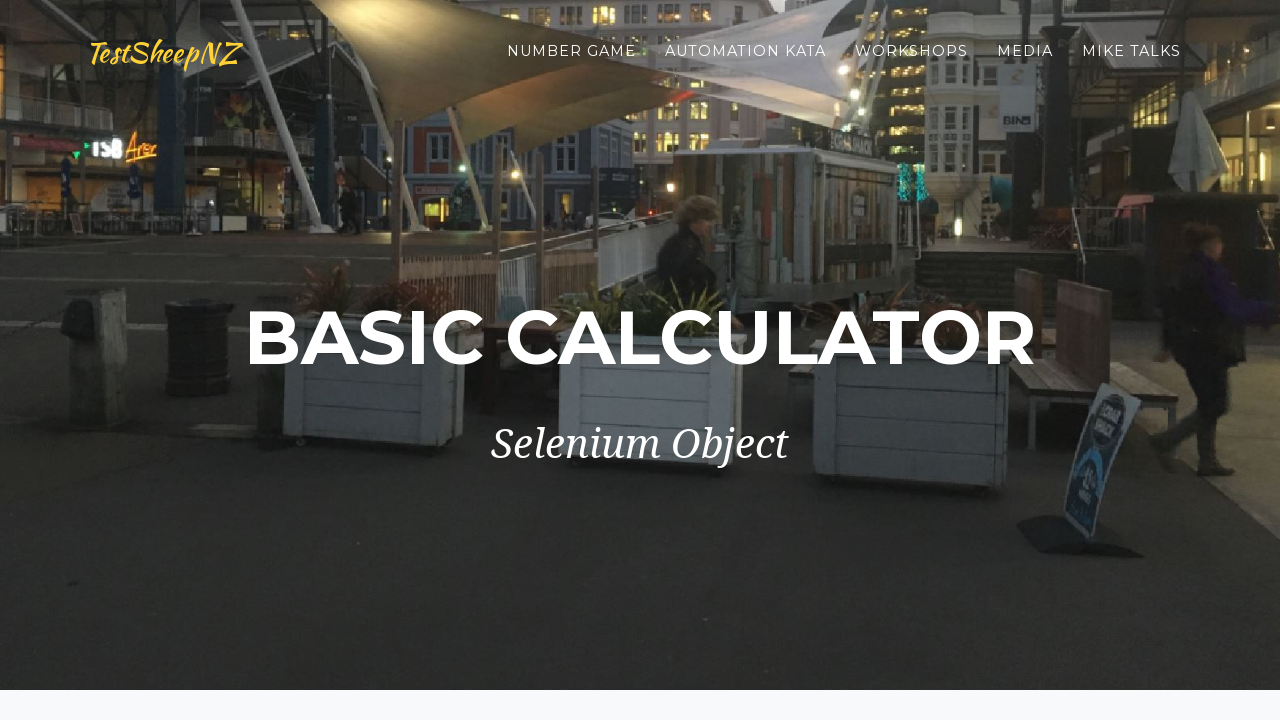

Entered 4 in first number field on #number1Field
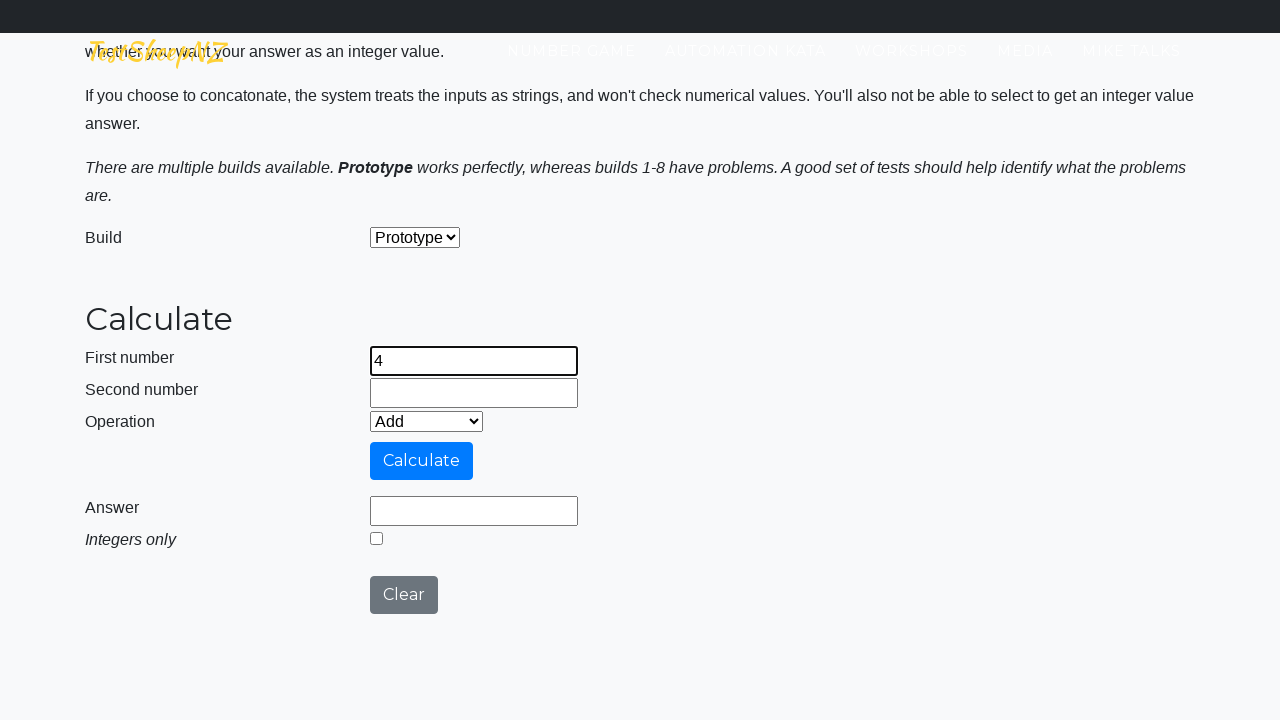

Entered 0 in second number field on #number2Field
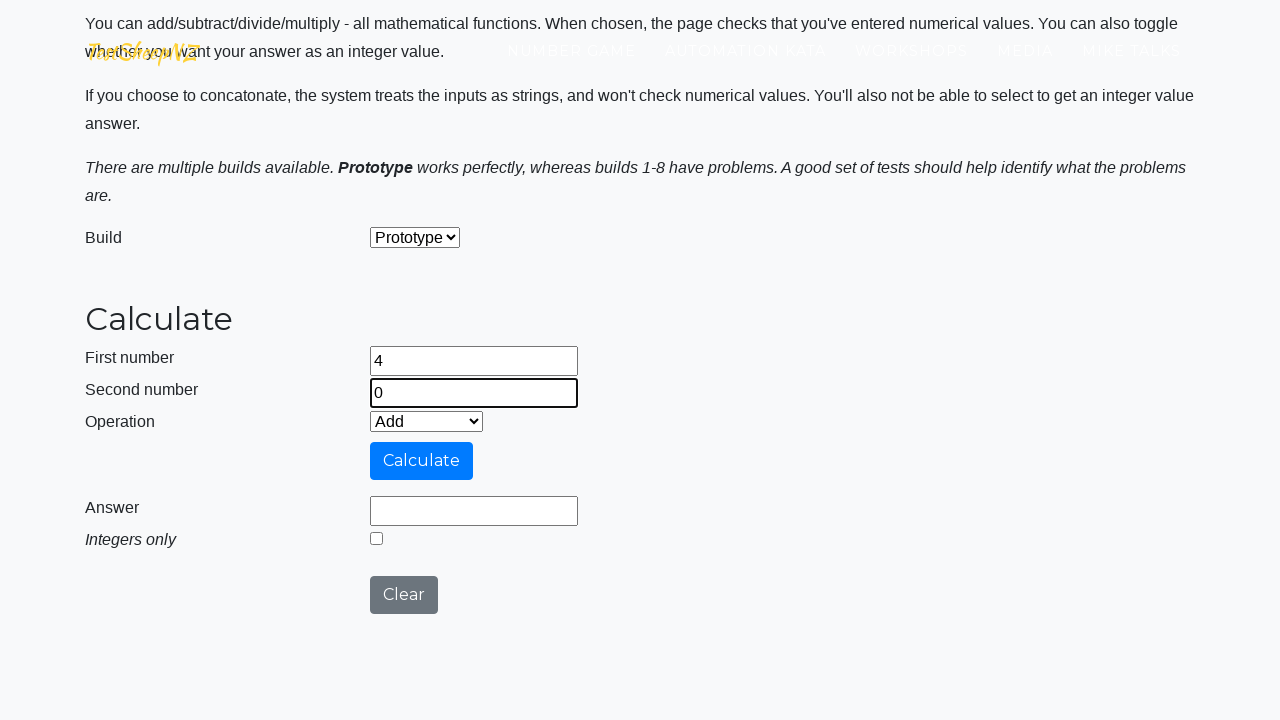

Selected 'Multiply' operation on #selectOperationDropdown
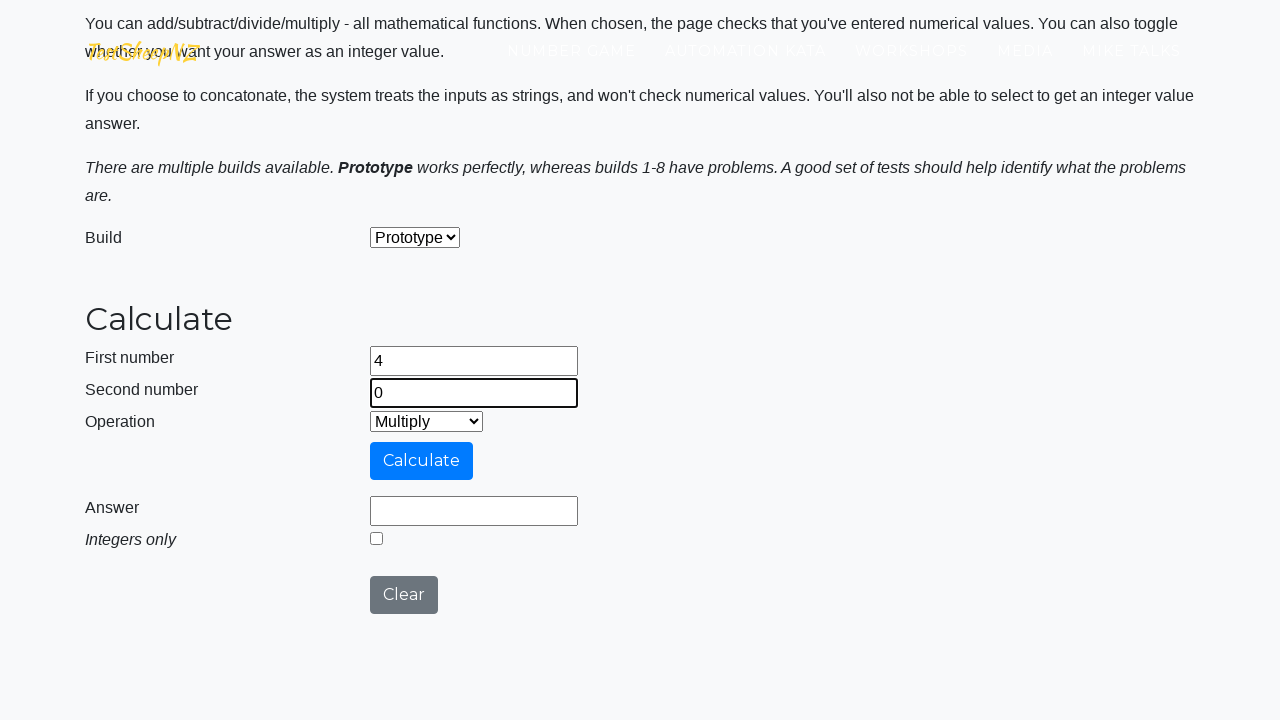

Clicked calculate button at (422, 461) on #calculateButton
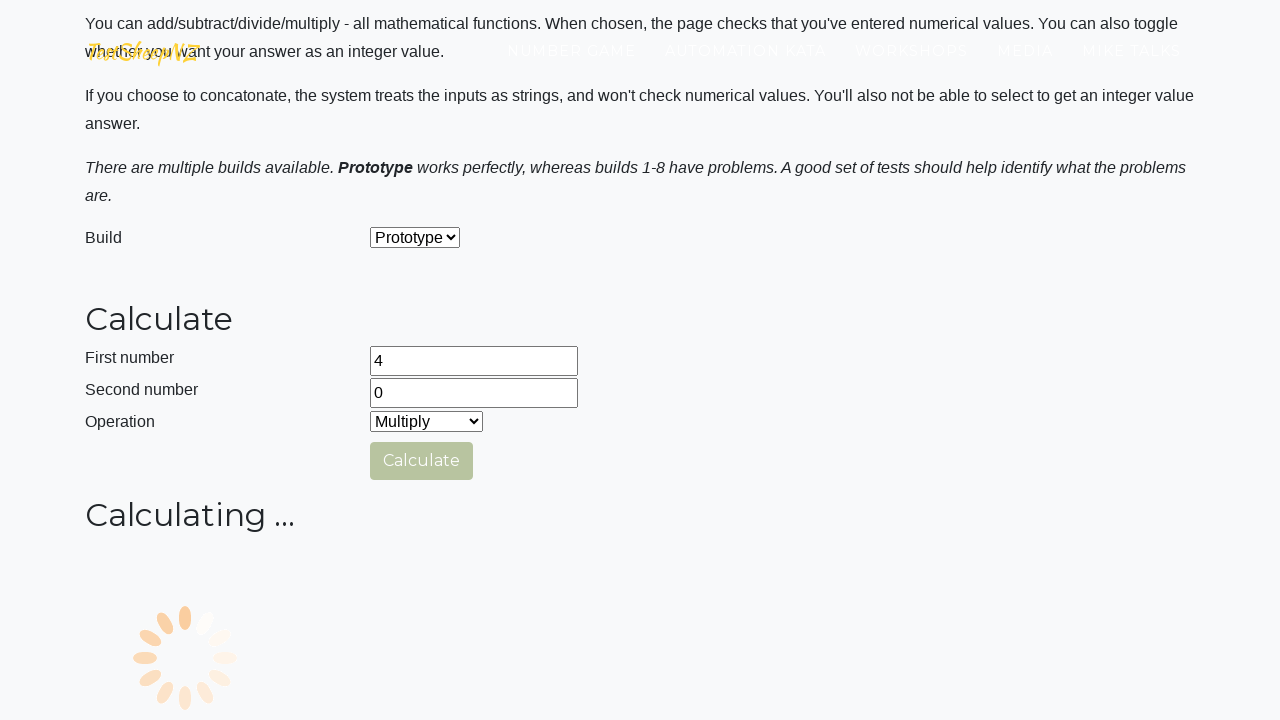

Answer field loaded and verified
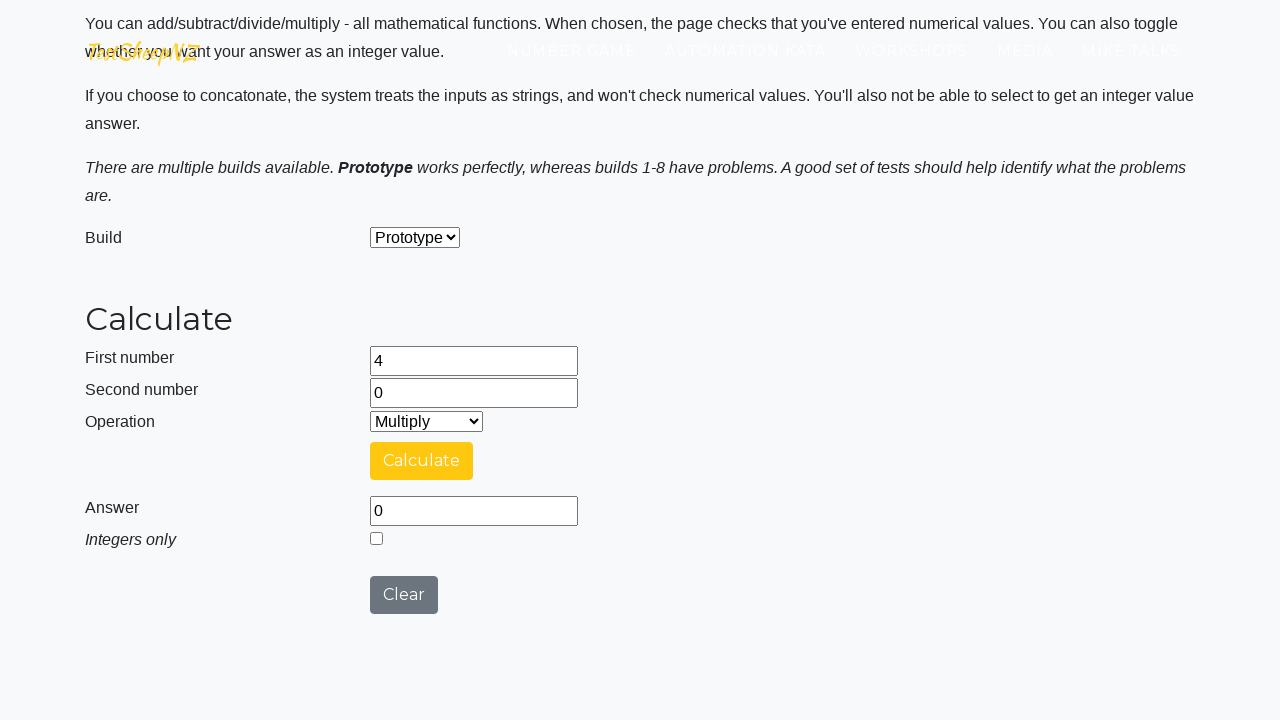

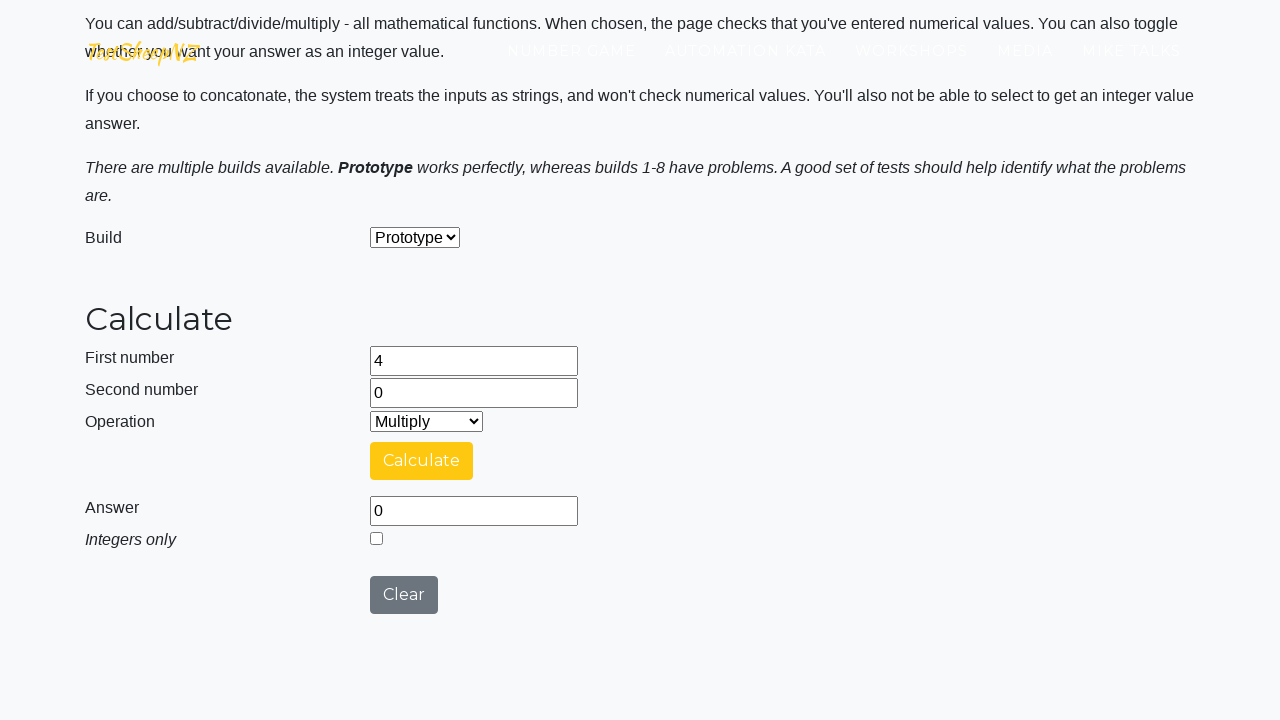